Tests the complete flight booking flow on BlazeDemo by selecting departure and destination cities, choosing a flight, filling in passenger and payment details, and completing the purchase.

Starting URL: https://blazedemo.com/index.php

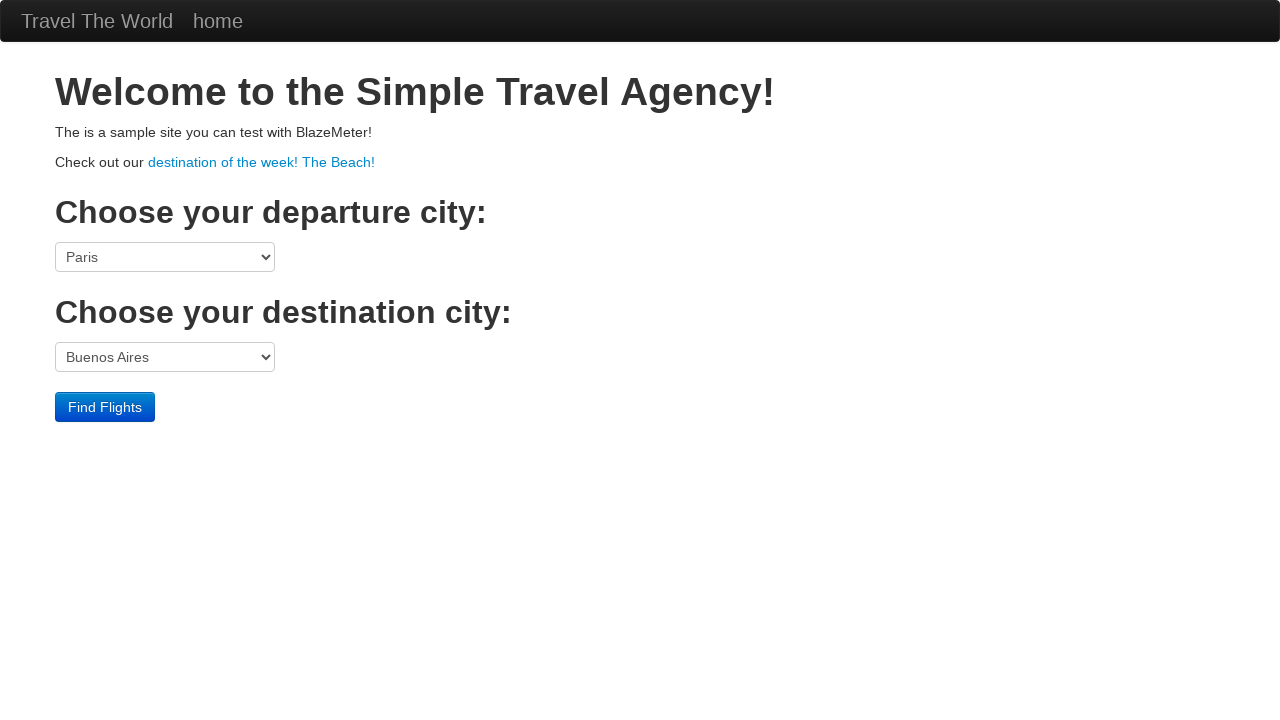

Selected Philadelphia as departure city on select[name="fromPort"]
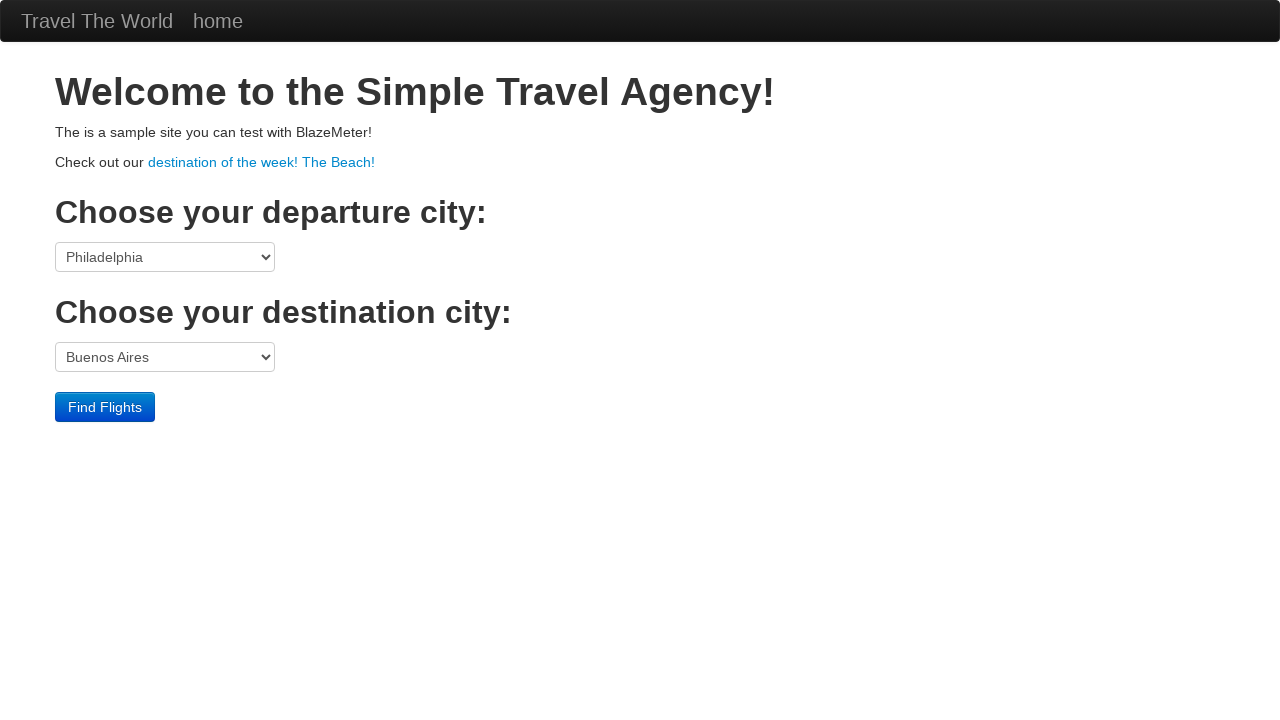

Selected New York as destination city on select[name="toPort"]
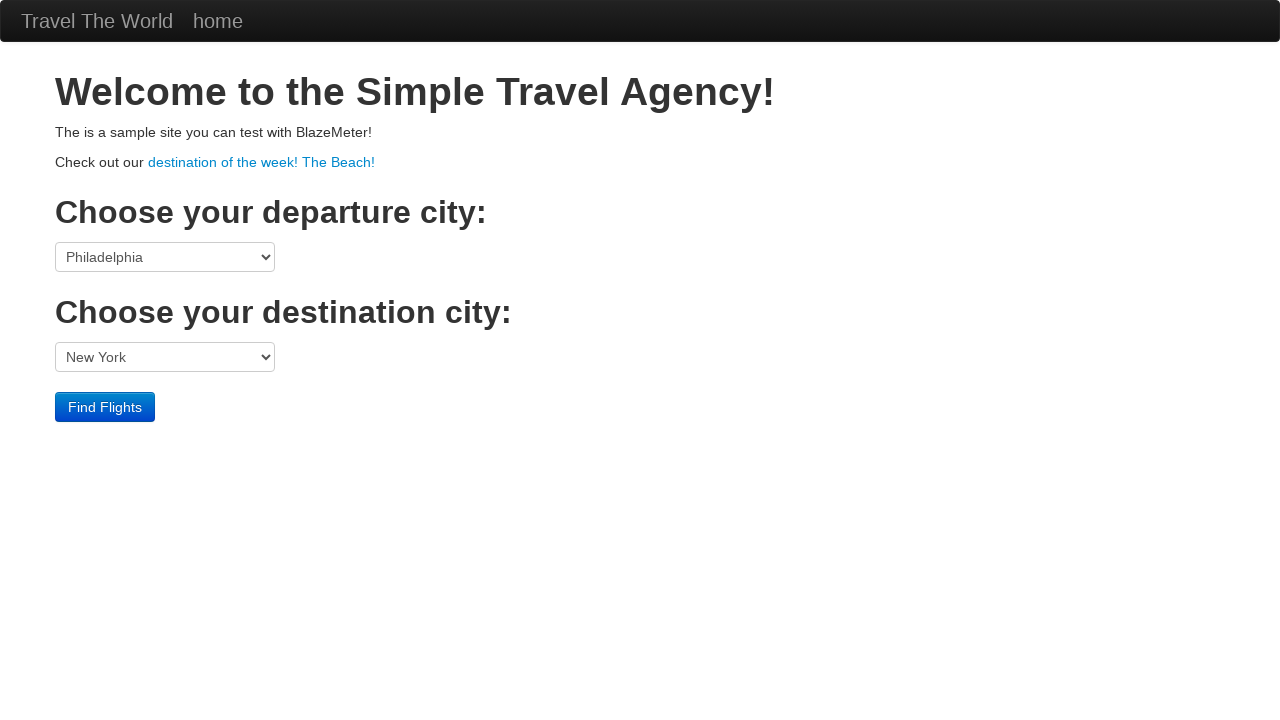

Clicked Find Flights button at (105, 407) on internal:role=button[name="Find Flights"i]
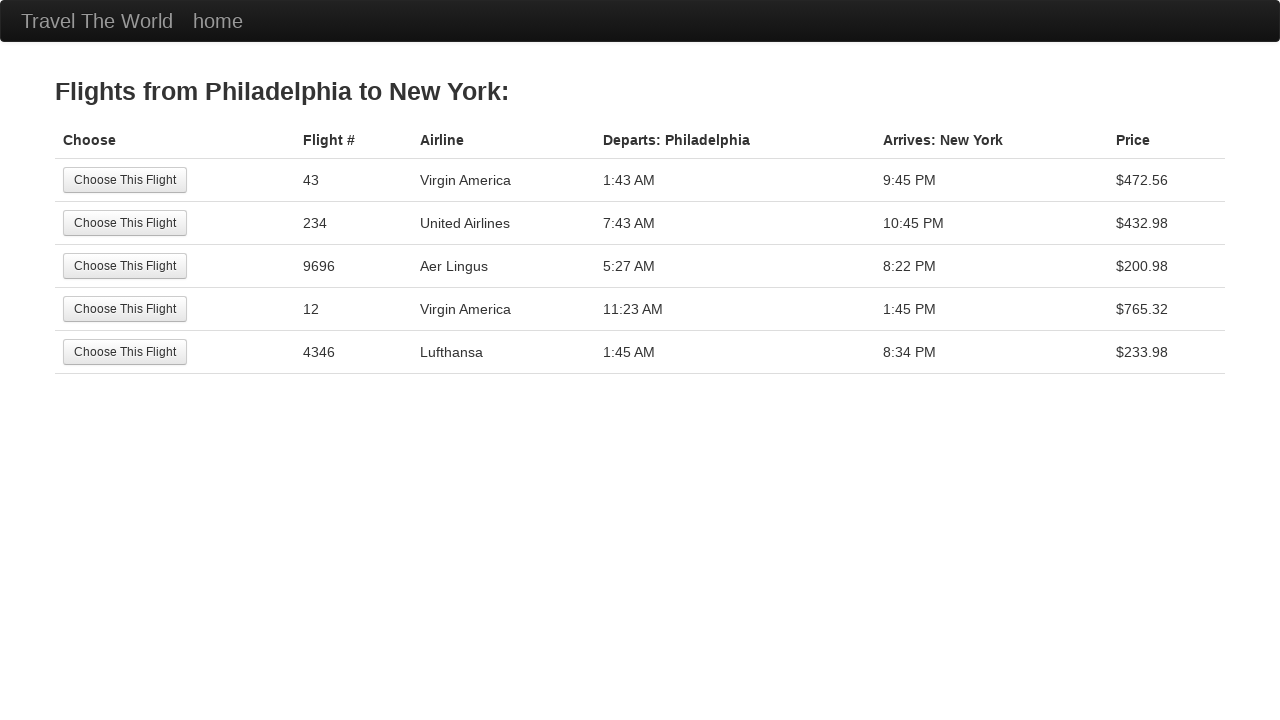

Flights loaded and Lufthansa option is visible
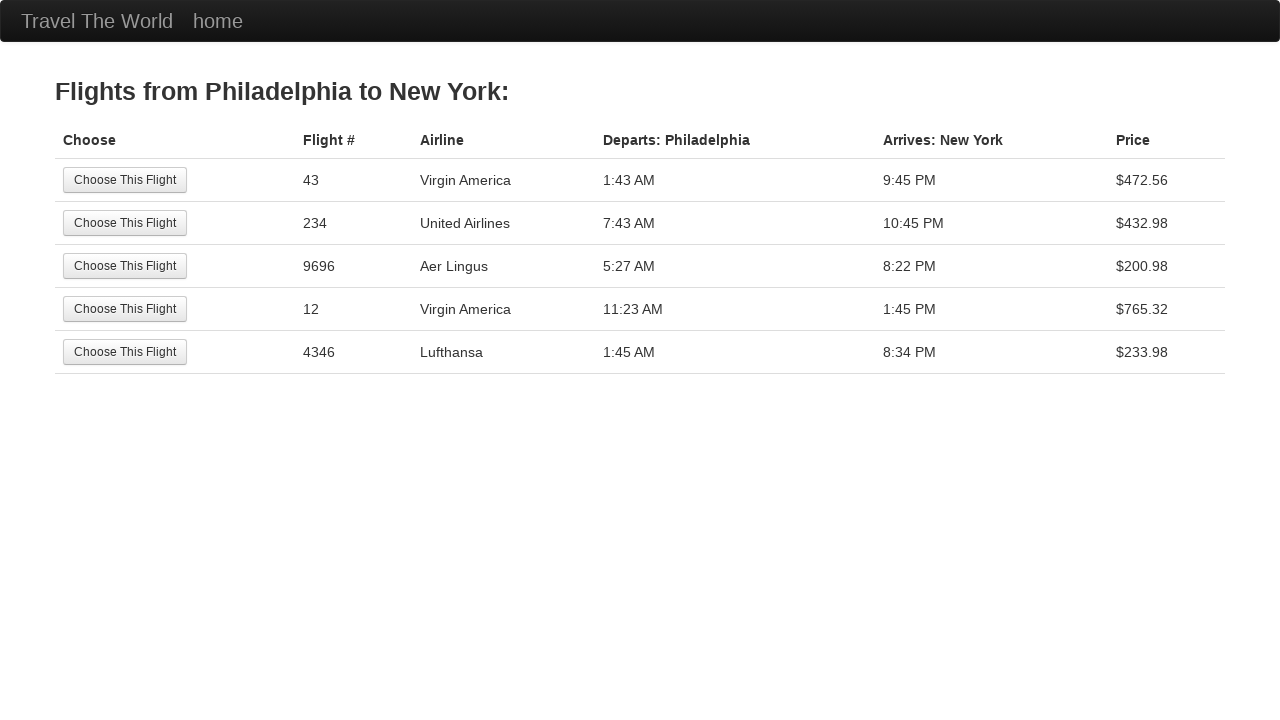

Selected flight 4346 at (125, 352) on internal:role=row[name="Choose This Flight 4346"i] >> internal:role=button
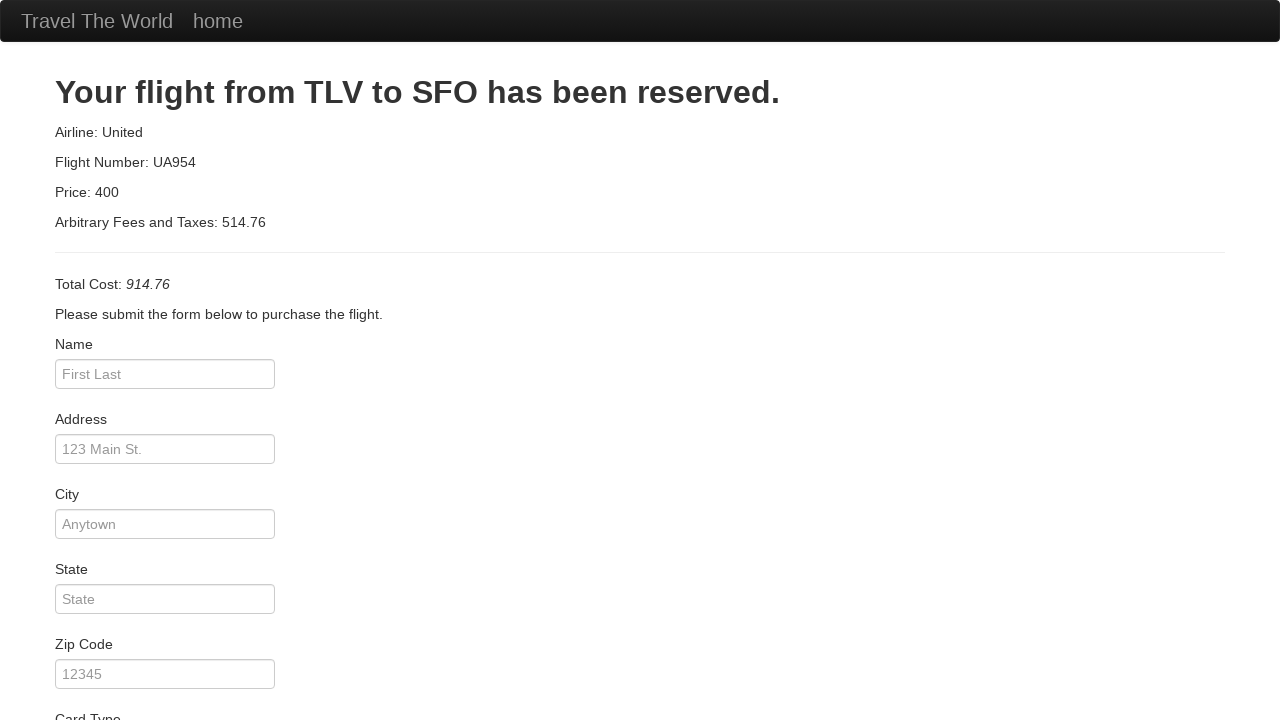

Filled passenger name as Jane Austen on internal:attr=[placeholder="First Last"i]
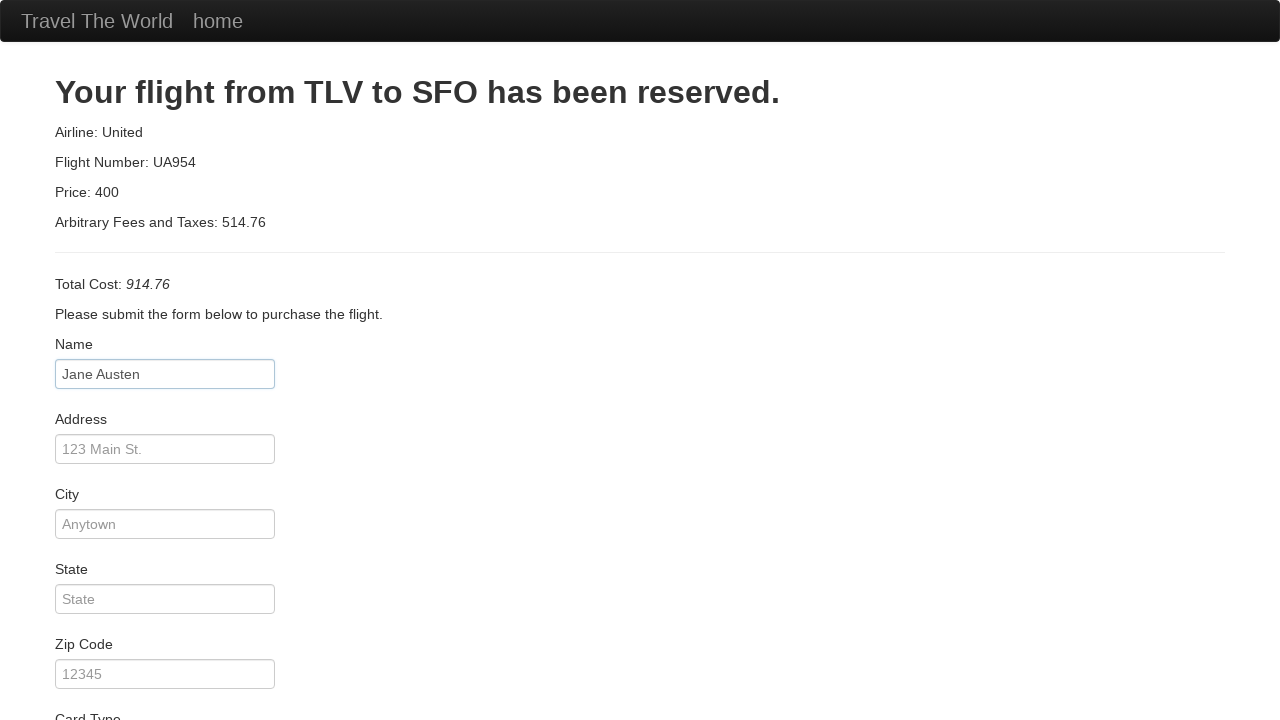

Filled address as 1246 Gill Hall Rd on internal:attr=[placeholder="123 Main St."i]
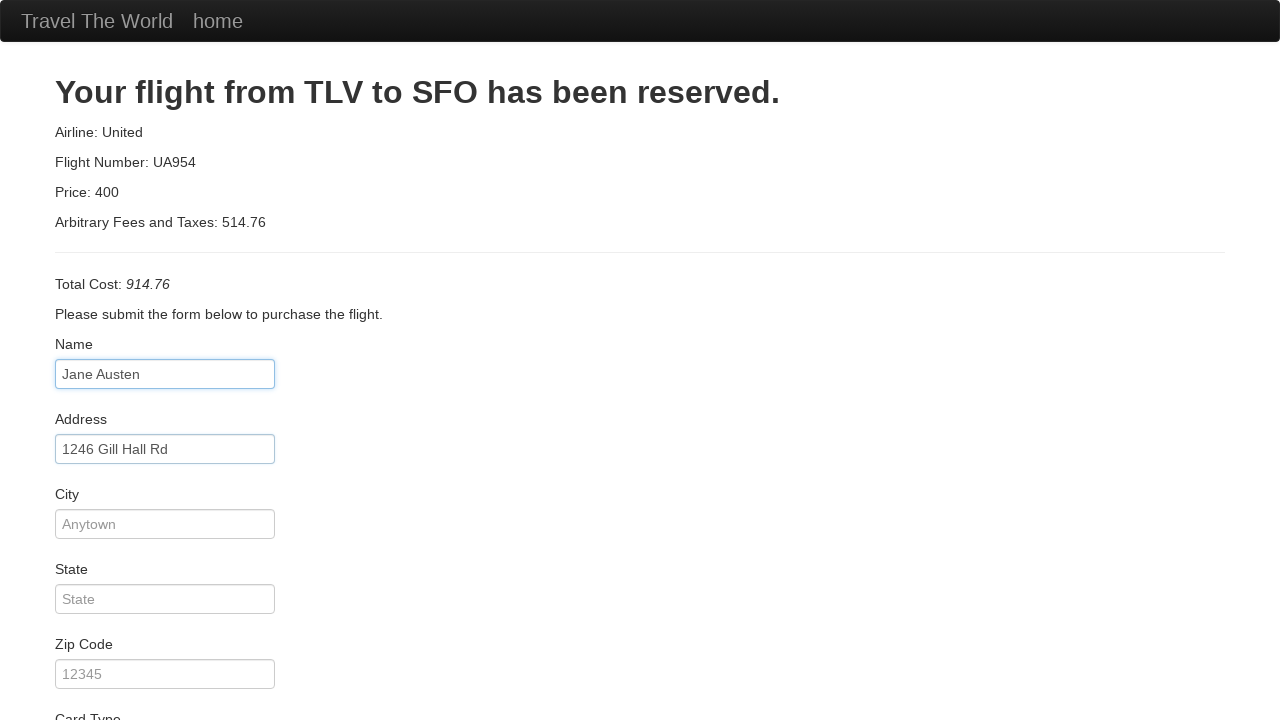

Filled city as Clairton on #city
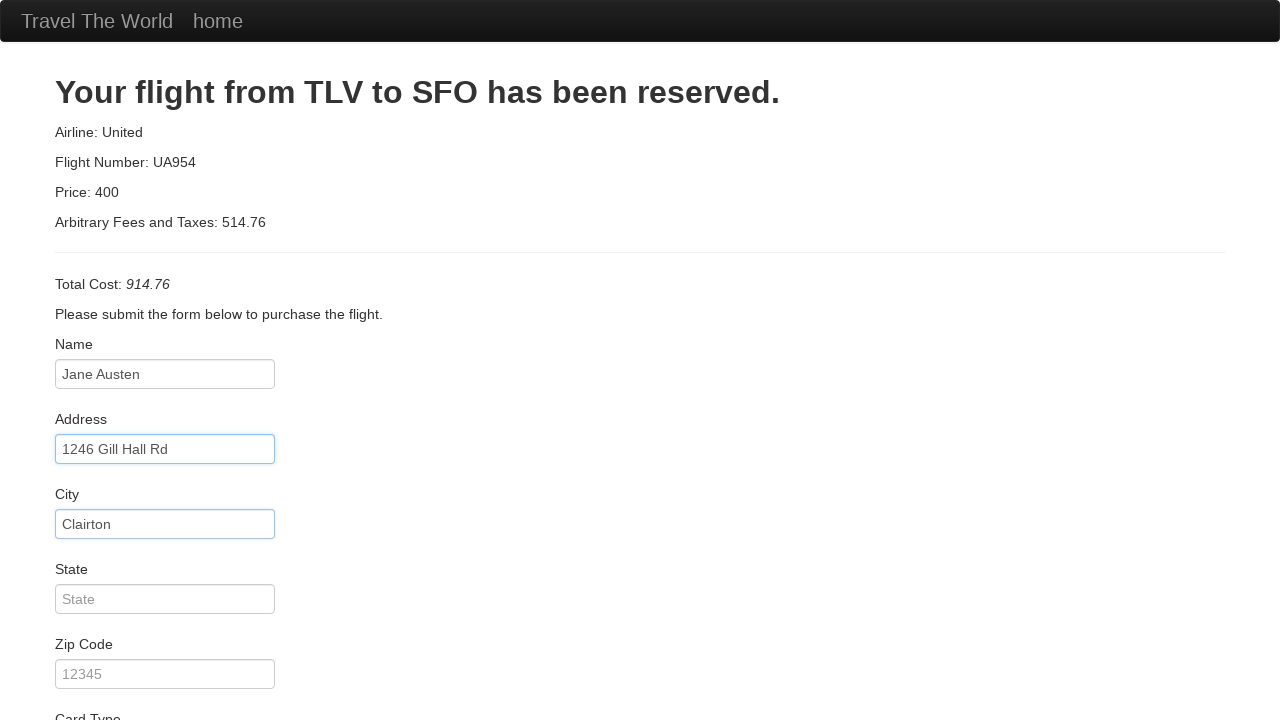

Filled state as Pennsylvania on input#state
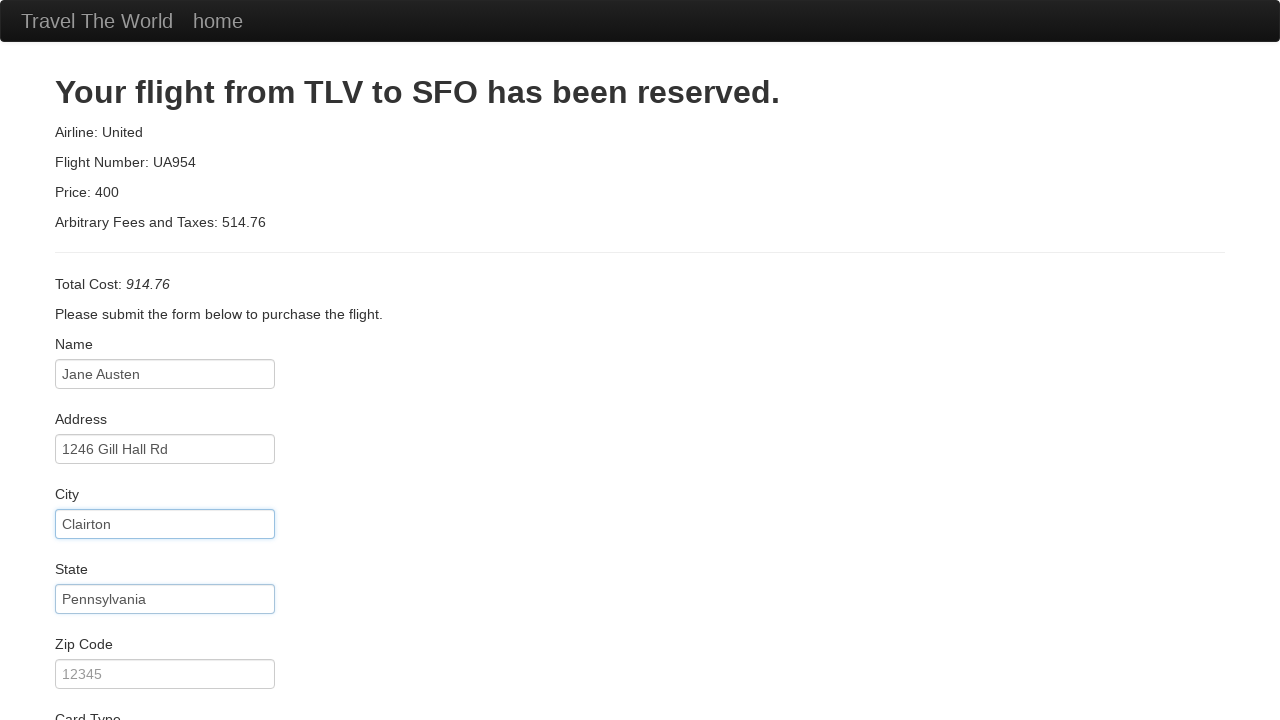

Filled zip code as 15025 on internal:role=textbox[name="Zip Code"i]
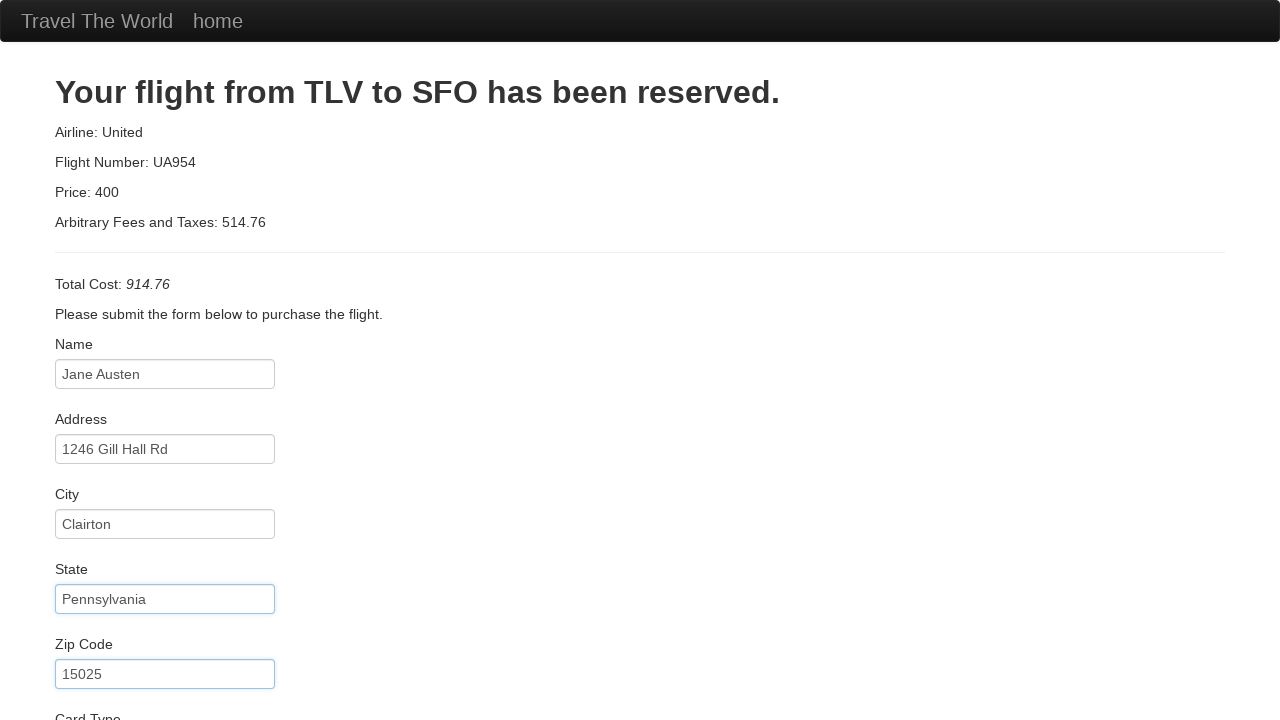

Filled credit card number on internal:role=textbox[name="Credit Card Number"i]
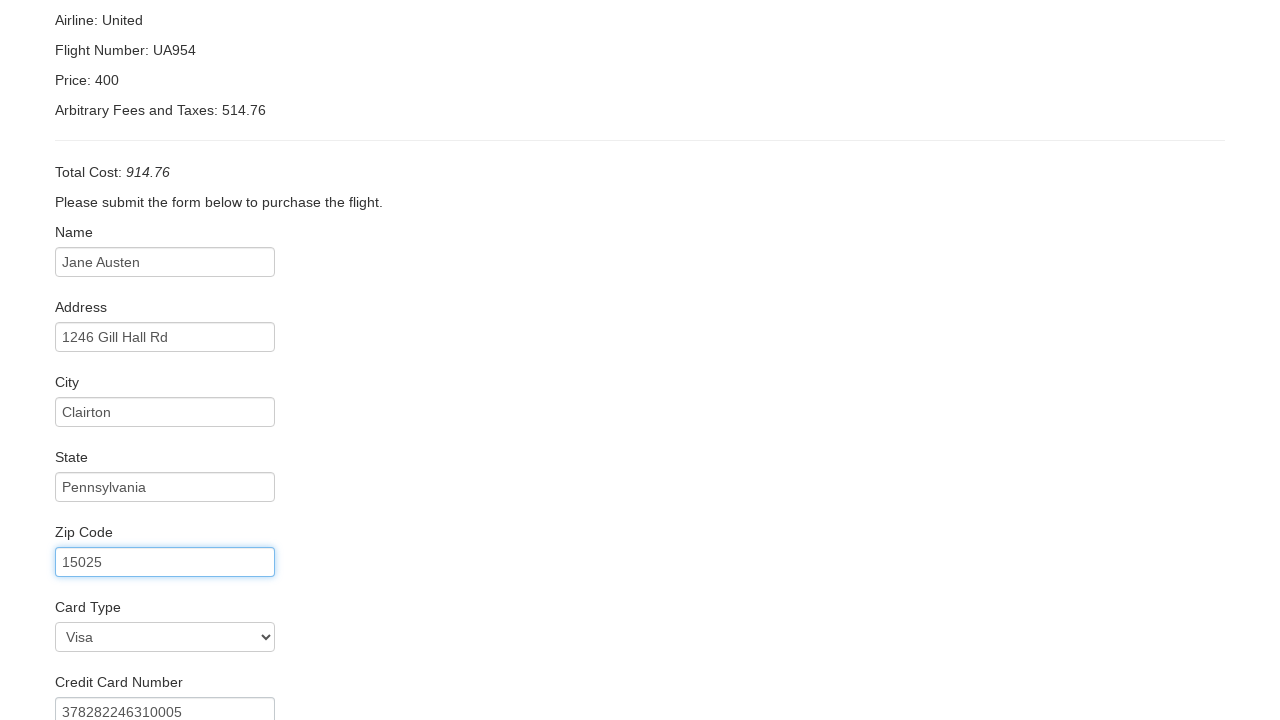

Filled name on card as Jane Austen on internal:role=textbox[name="Name on Card"i]
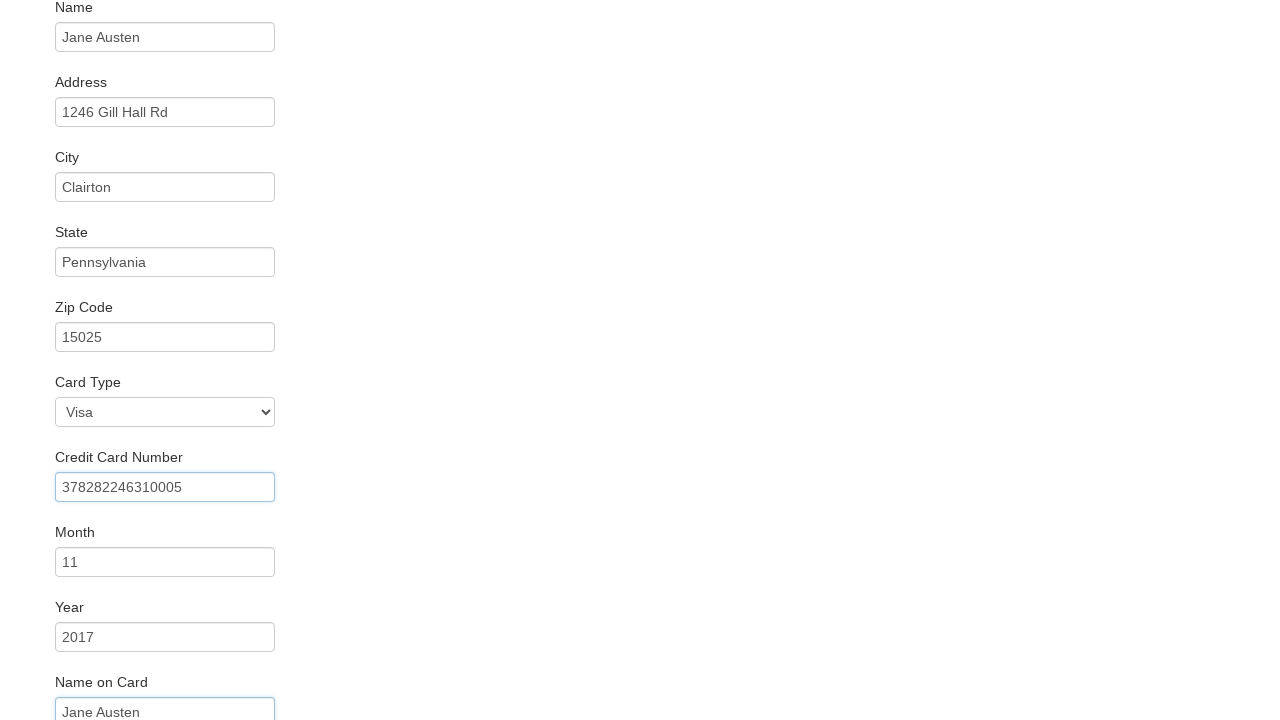

Clicked Purchase Flight button at (118, 685) on internal:role=button[name="Purchase Flight"i]
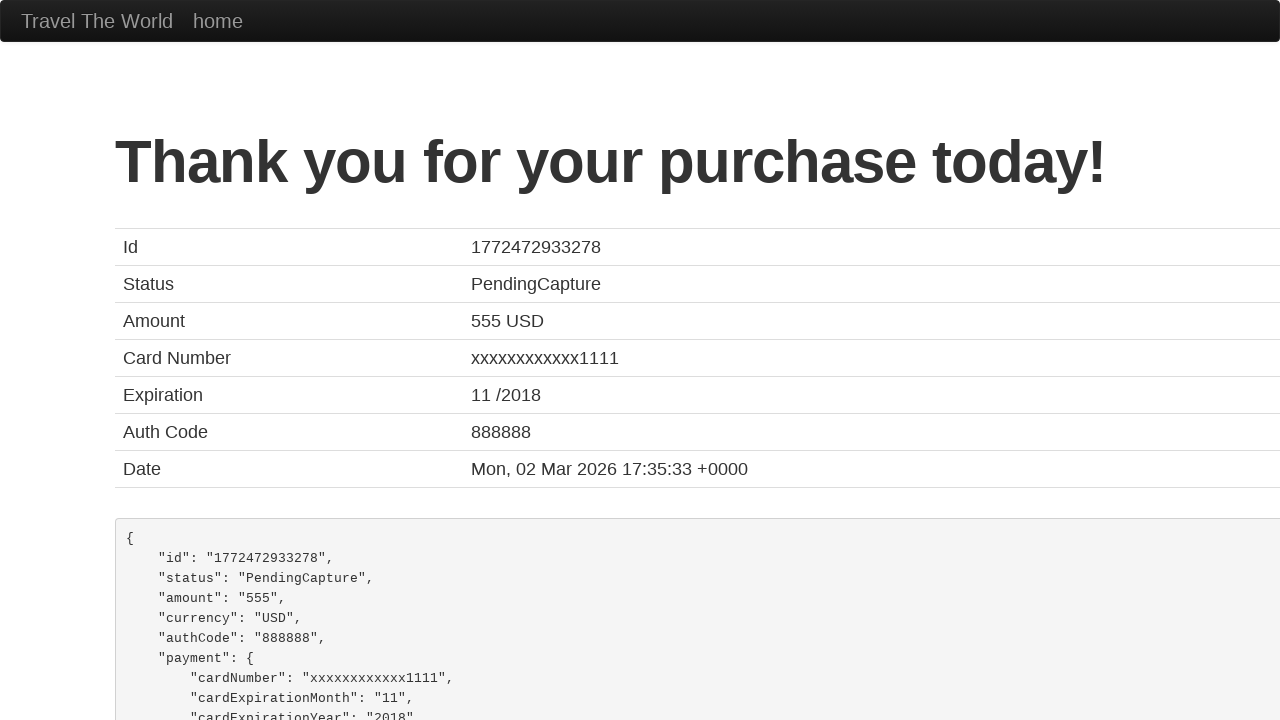

Flight purchase completed - confirmation page displayed
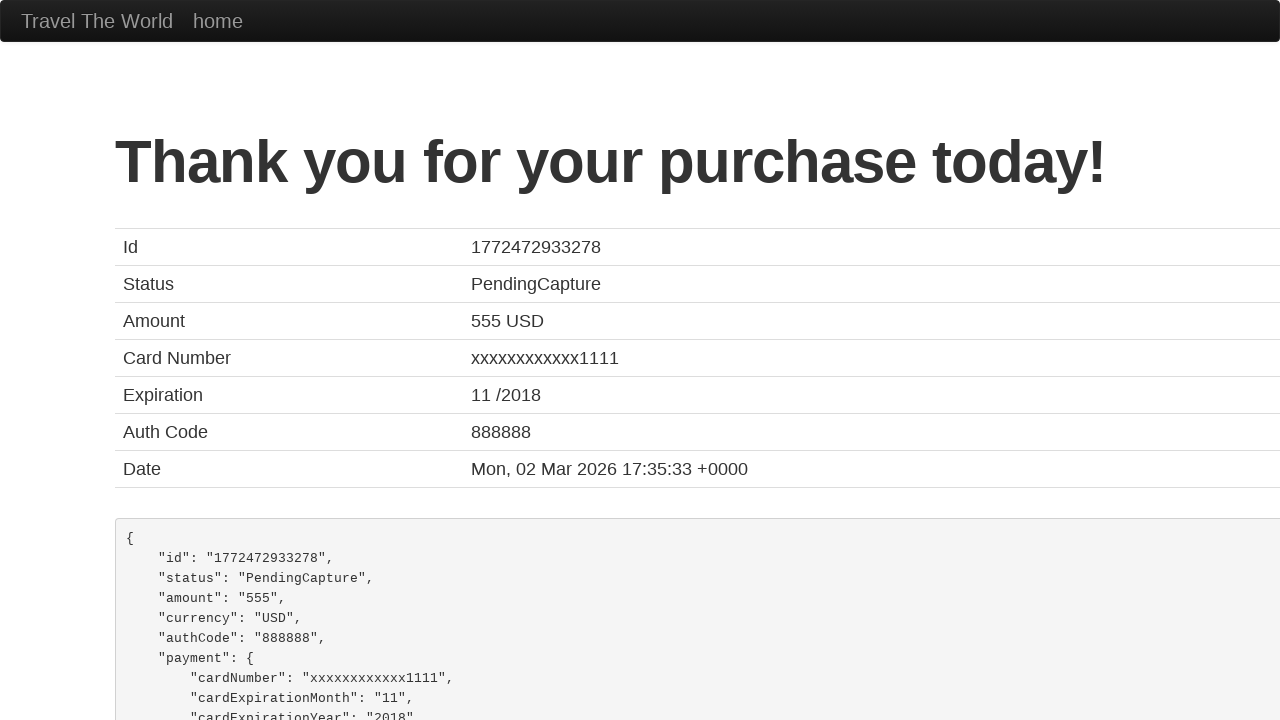

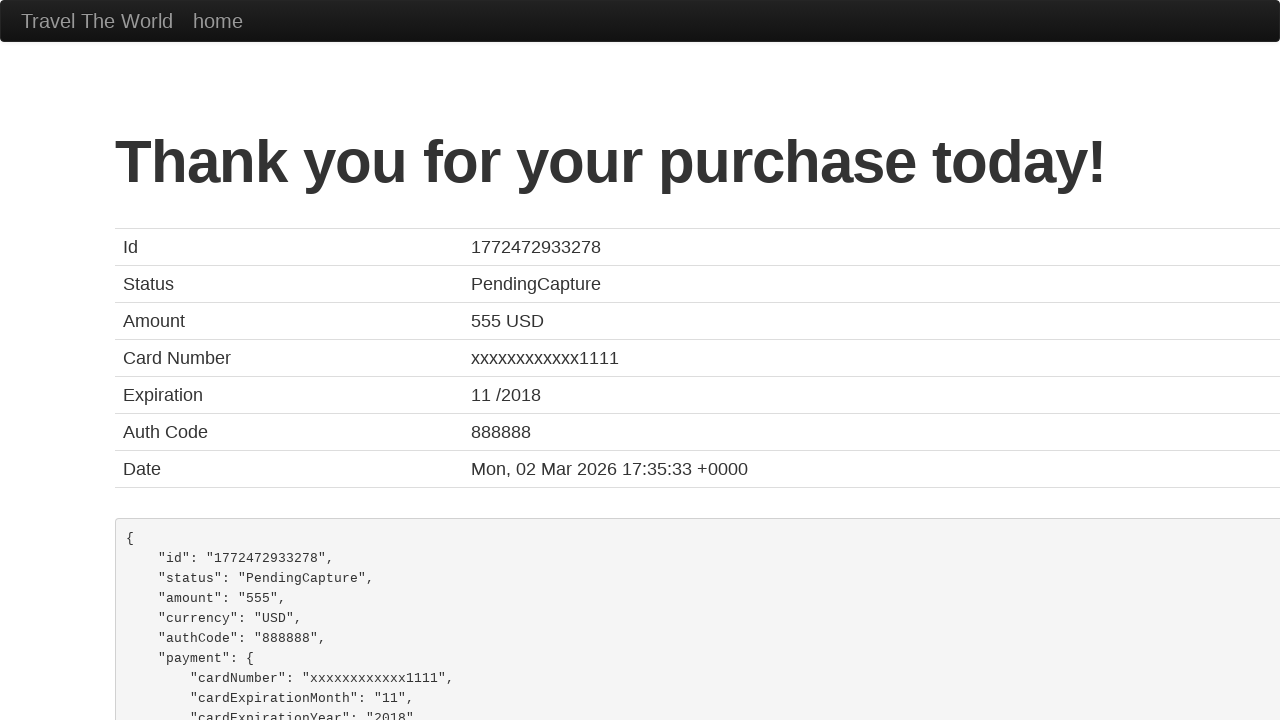